Tests JavaScript prompt popup functionality by clicking a button to trigger a prompt dialog and entering text into it

Starting URL: https://letcode.in/alert

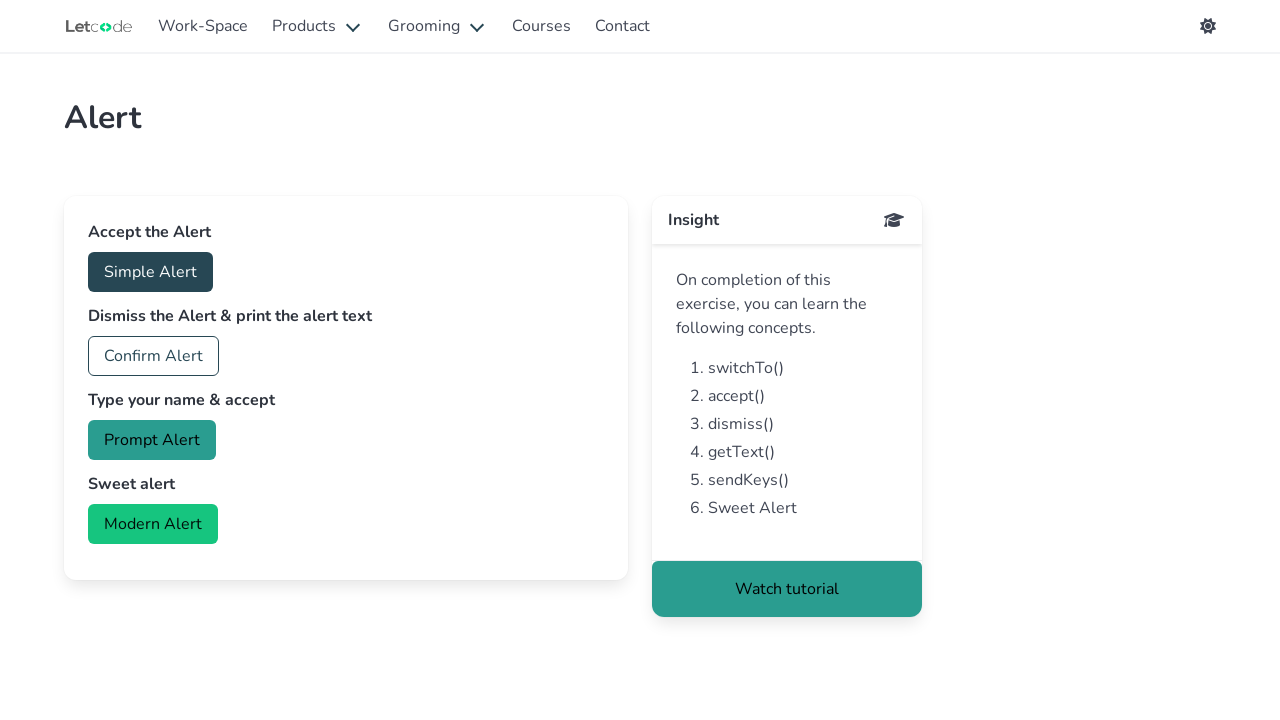

Clicked prompt button to trigger JavaScript prompt dialog at (152, 440) on #prompt
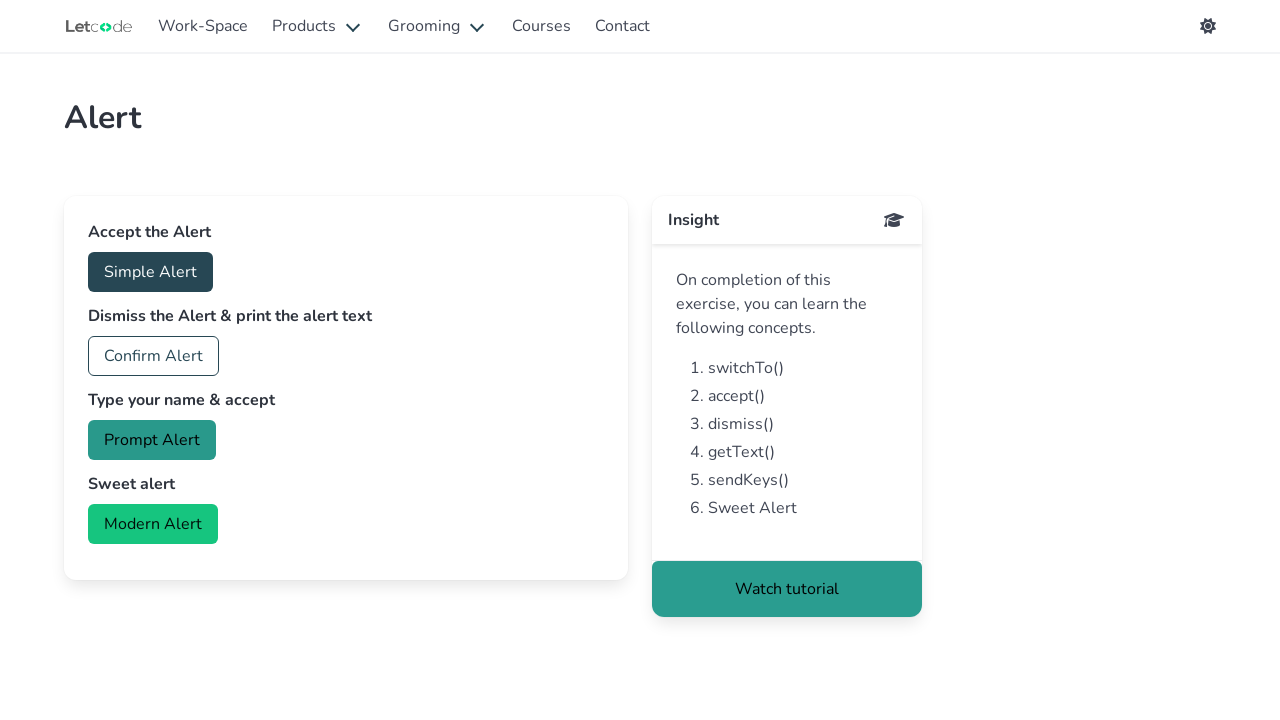

Set up dialog handler to accept prompt with text 'Hello Playwright'
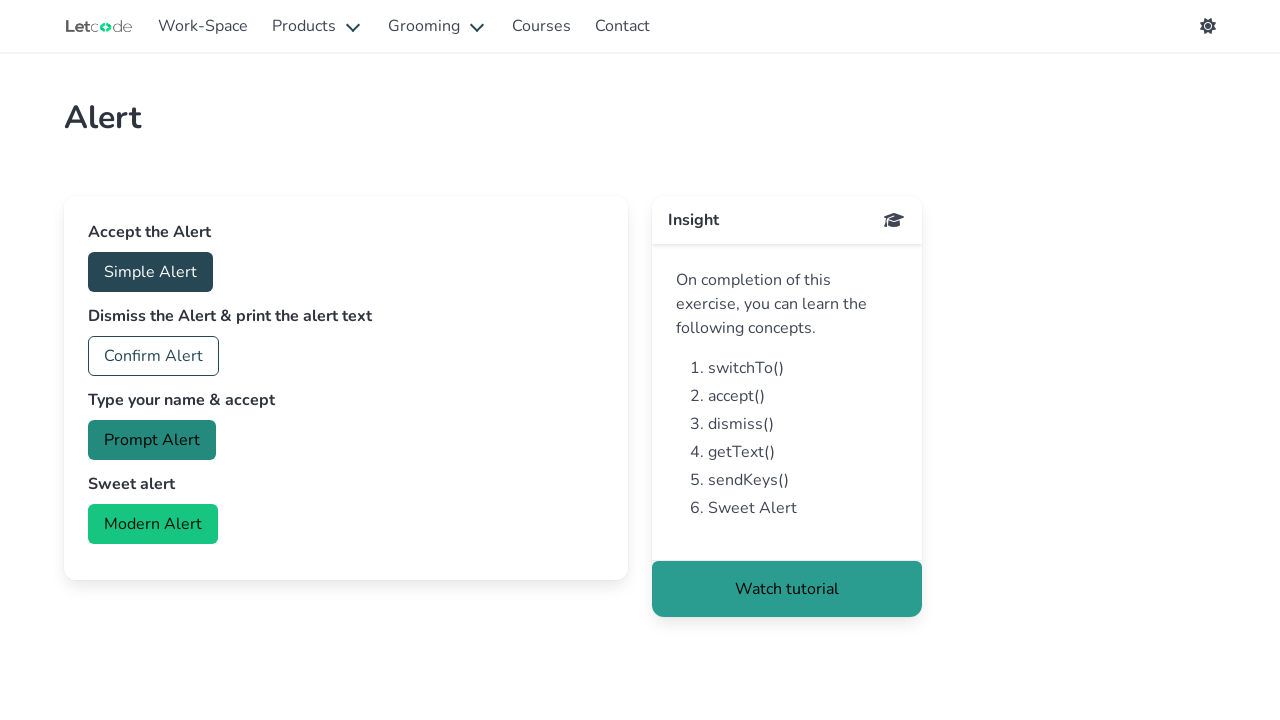

Clicked prompt button again to trigger dialog with handler active at (152, 440) on #prompt
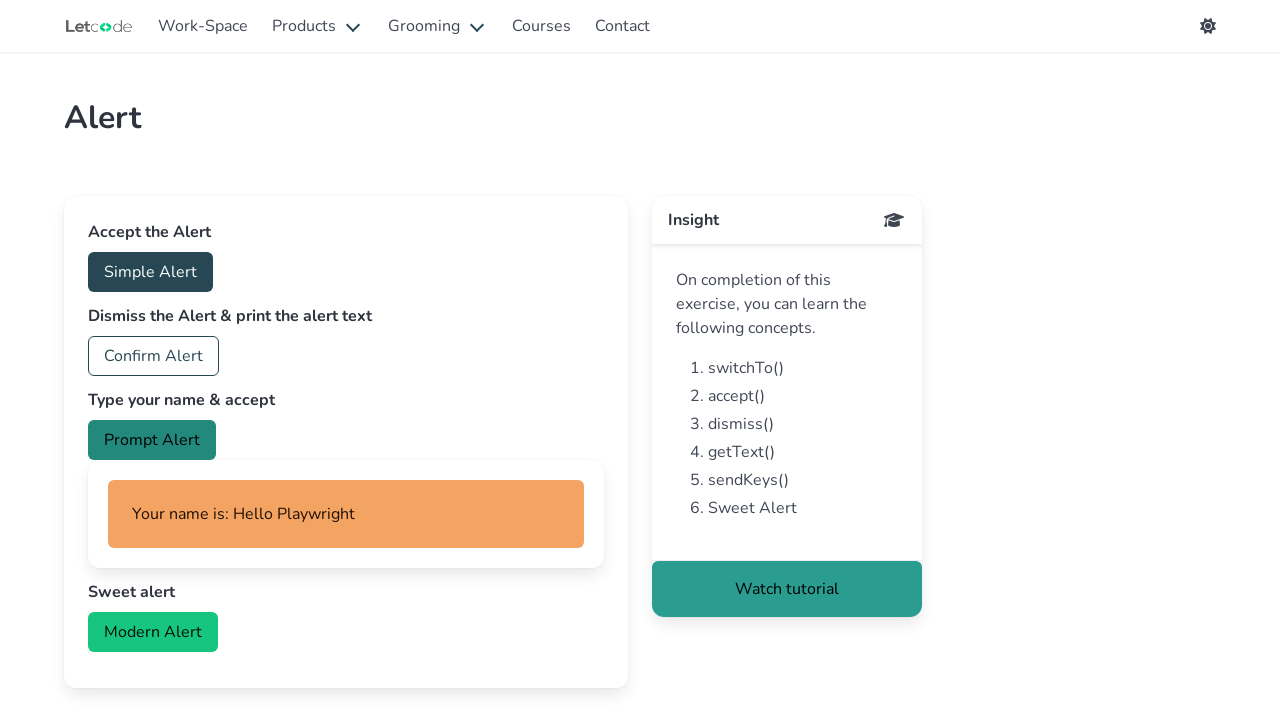

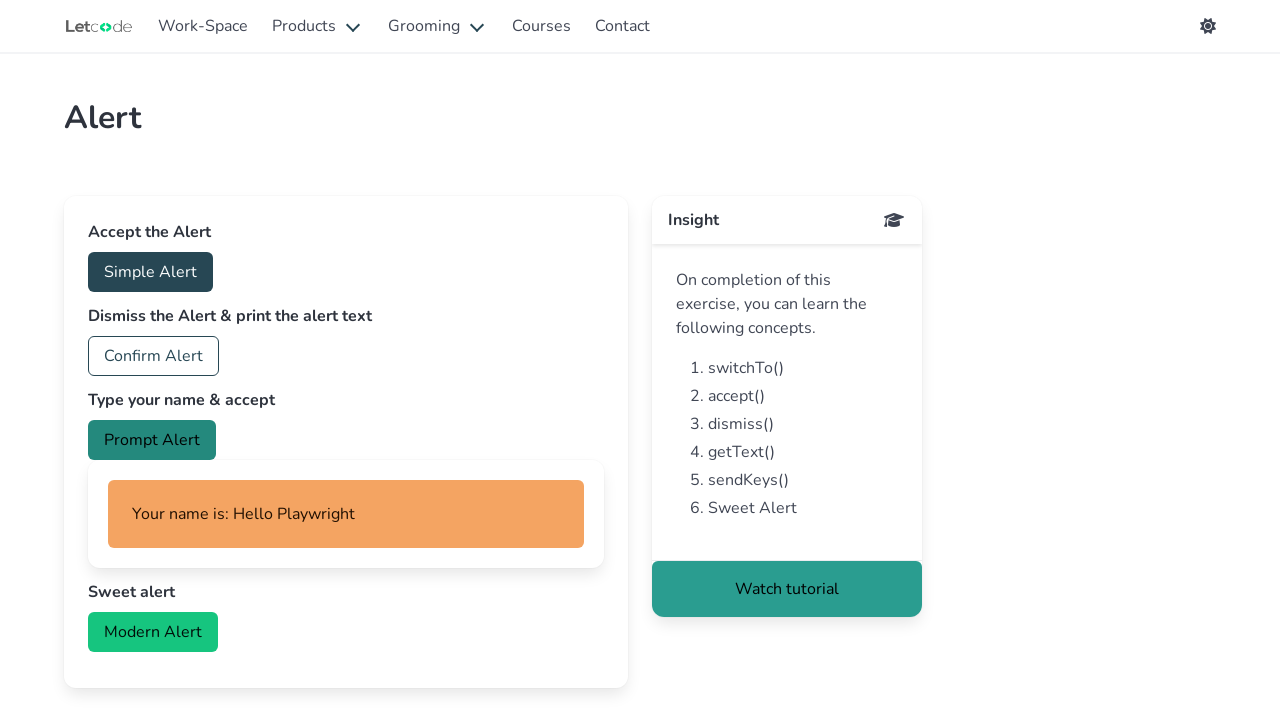